Navigates to Selenium HQ website and verifies that the page title matches the expected value

Starting URL: http://seleniumhq.org

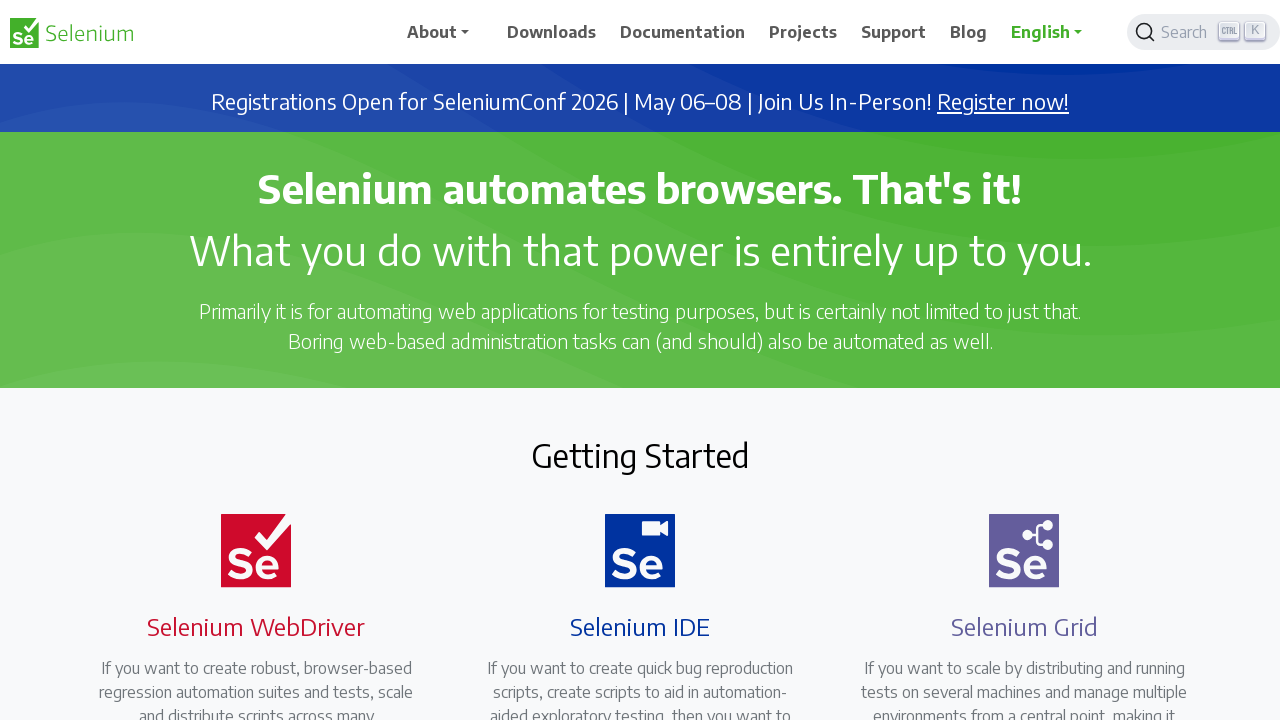

Navigated to http://seleniumhq.org
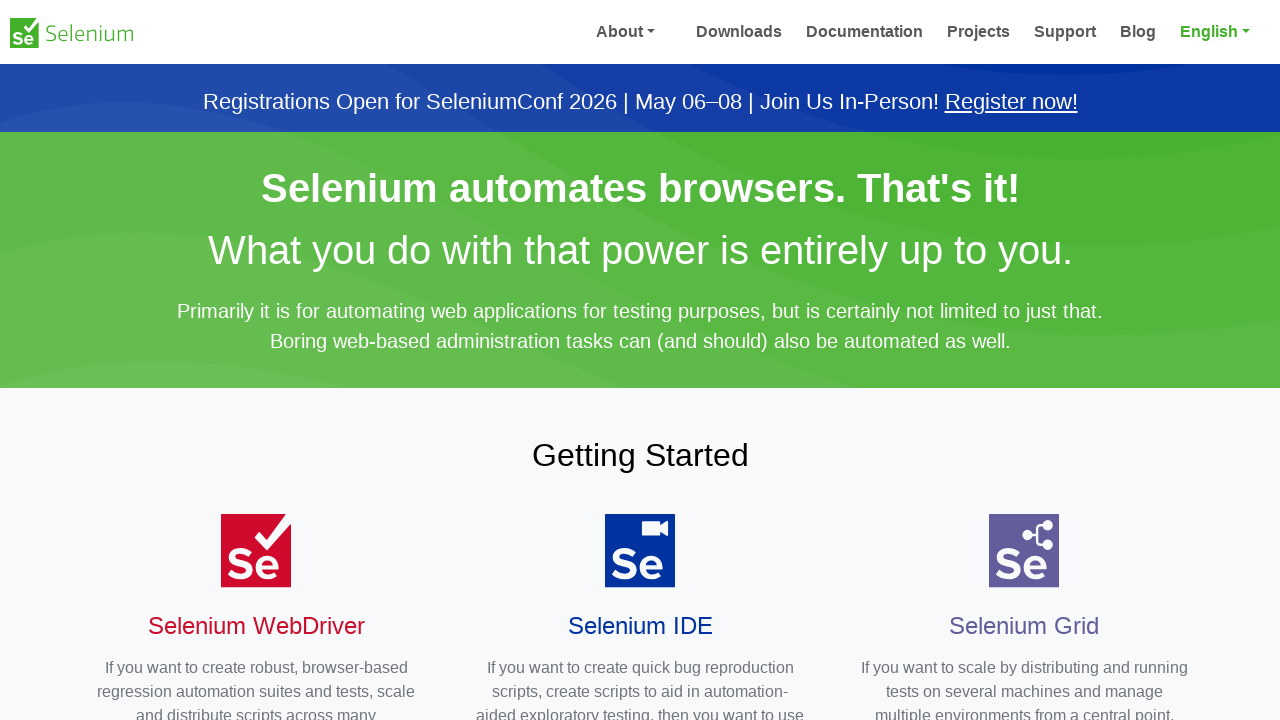

Retrieved page title
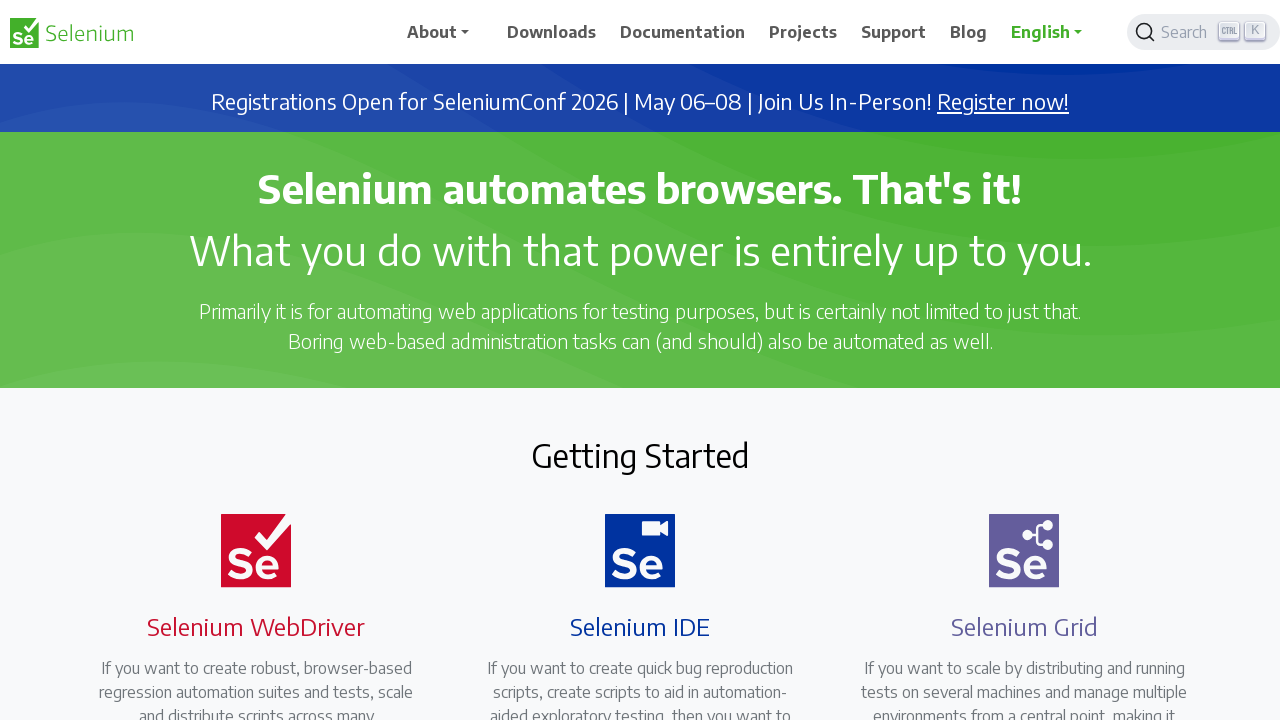

Page title verification failed: Expected 'Selenium - Web Browser Automation', but got 'Selenium'
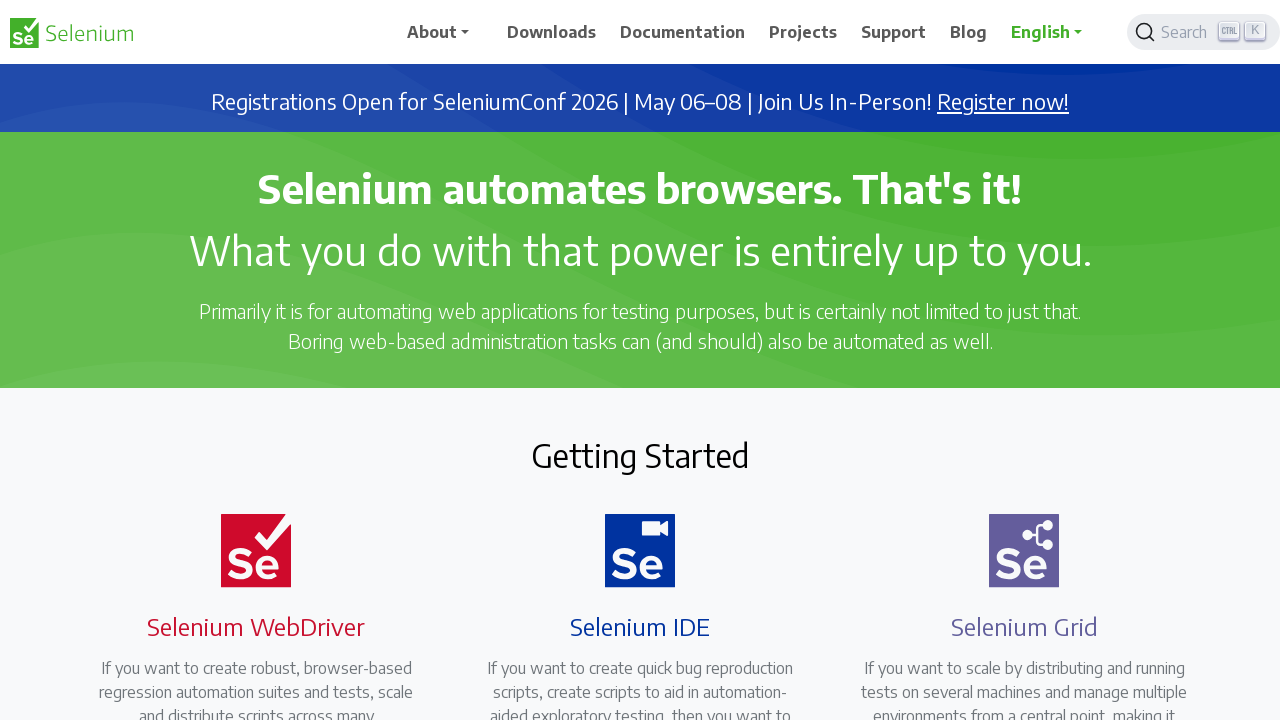

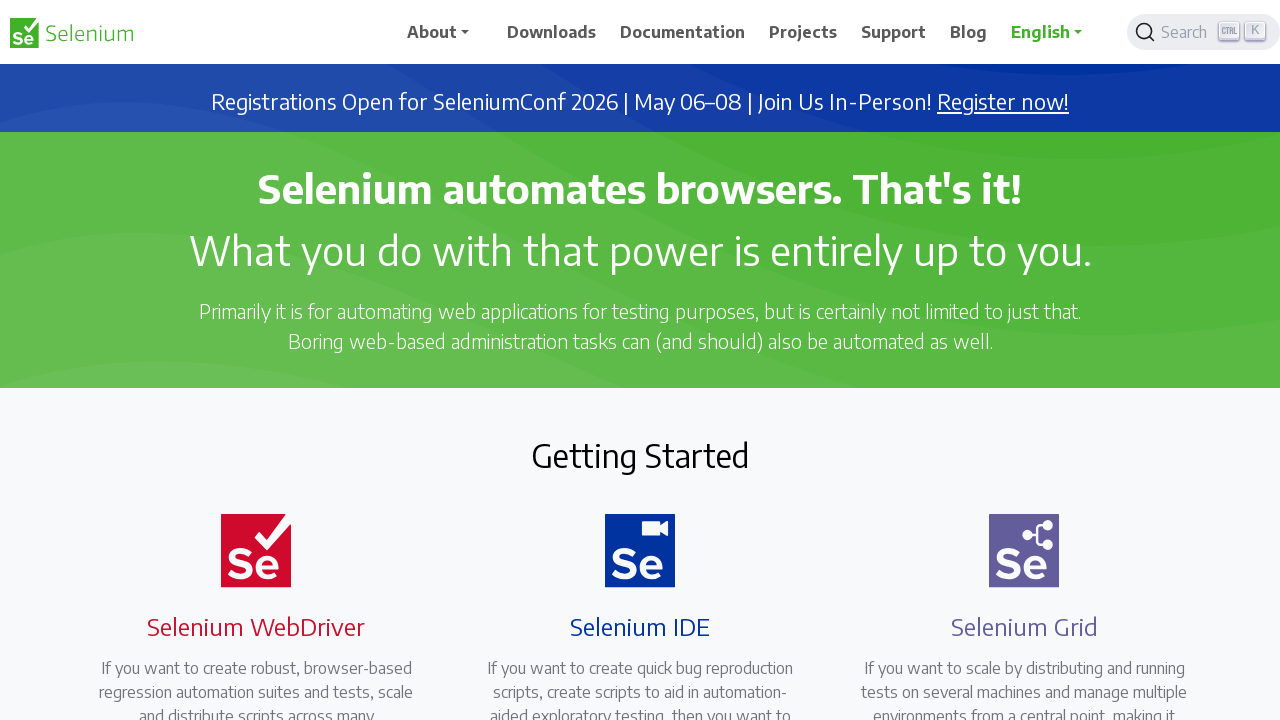